Tests an e-commerce practice site by searching for products containing "ca", verifying 4 products are displayed, and adding items (including Cashews) to the shopping cart.

Starting URL: https://rahulshettyacademy.com/seleniumPractise/#/

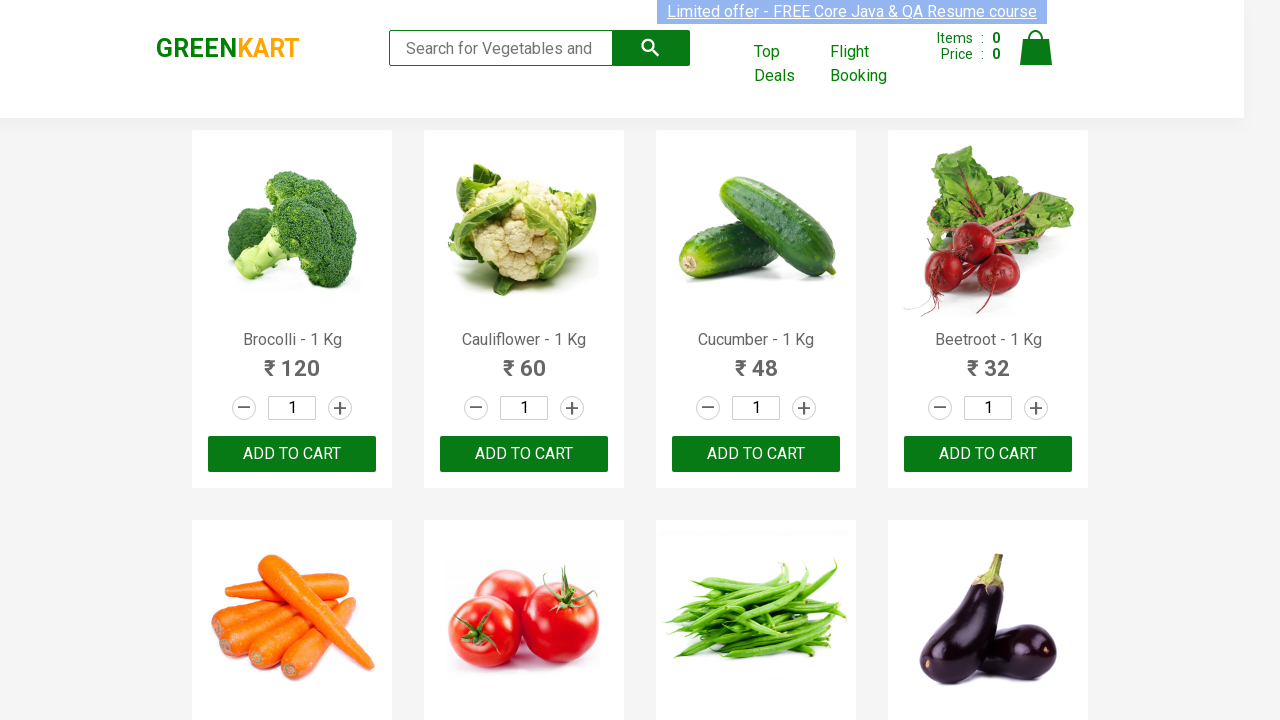

Typed 'ca' in the search box on .search-keyword
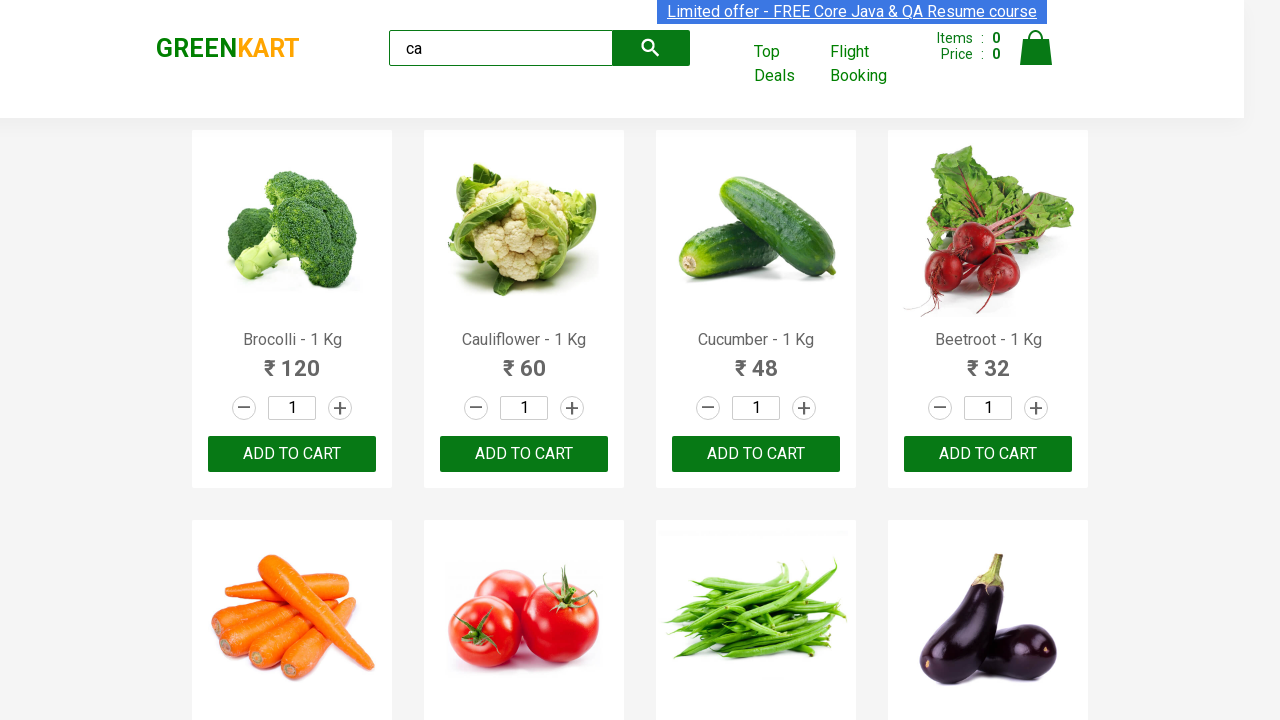

Waited 2 seconds for products to load
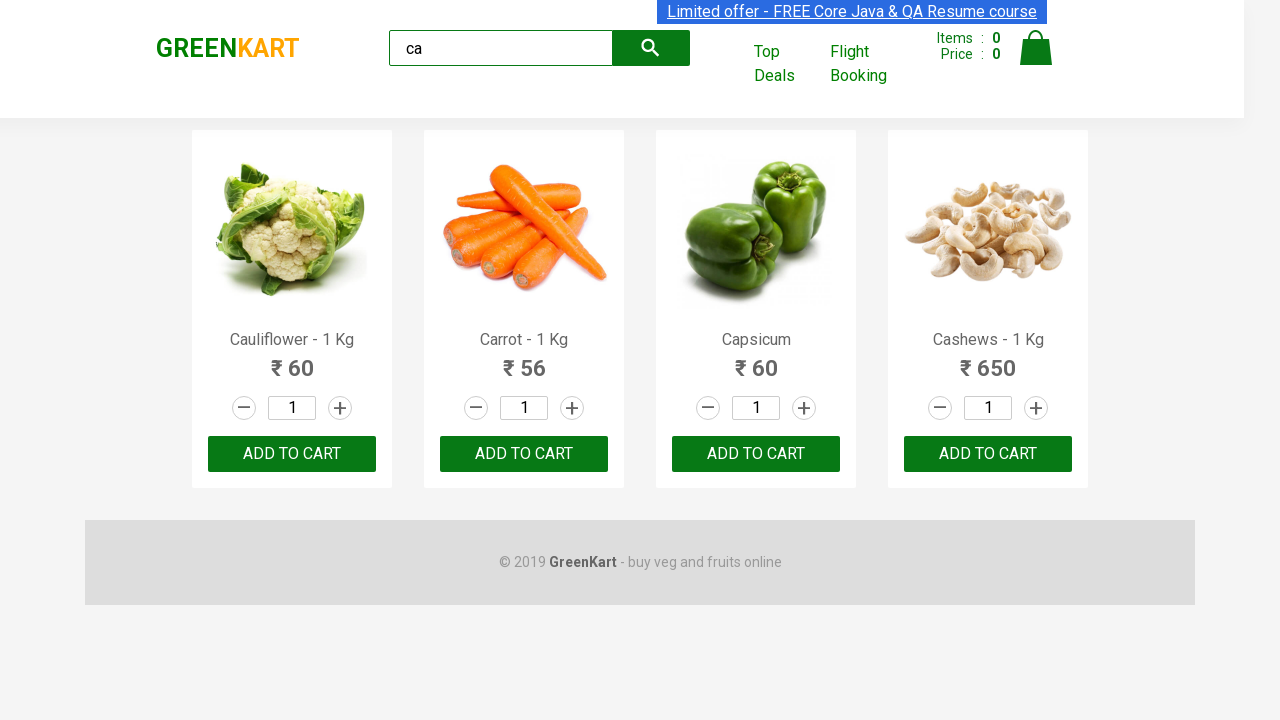

Waited for visible products to appear
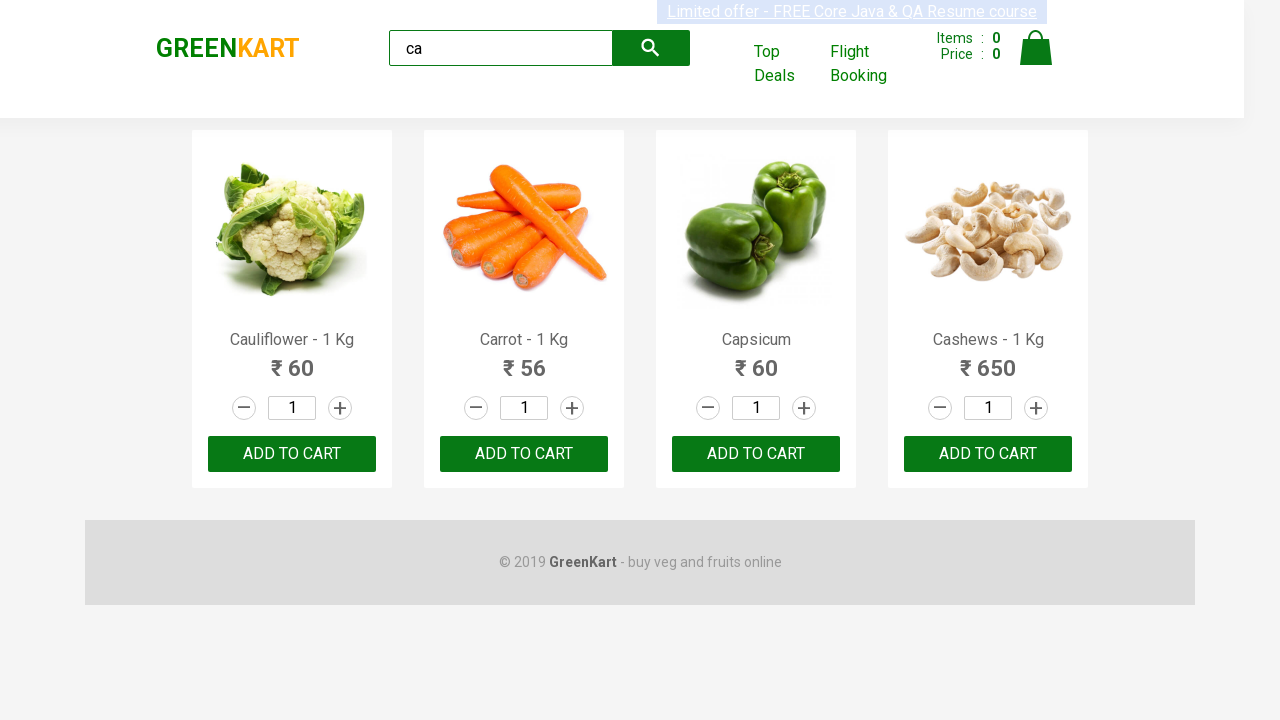

Located all visible products
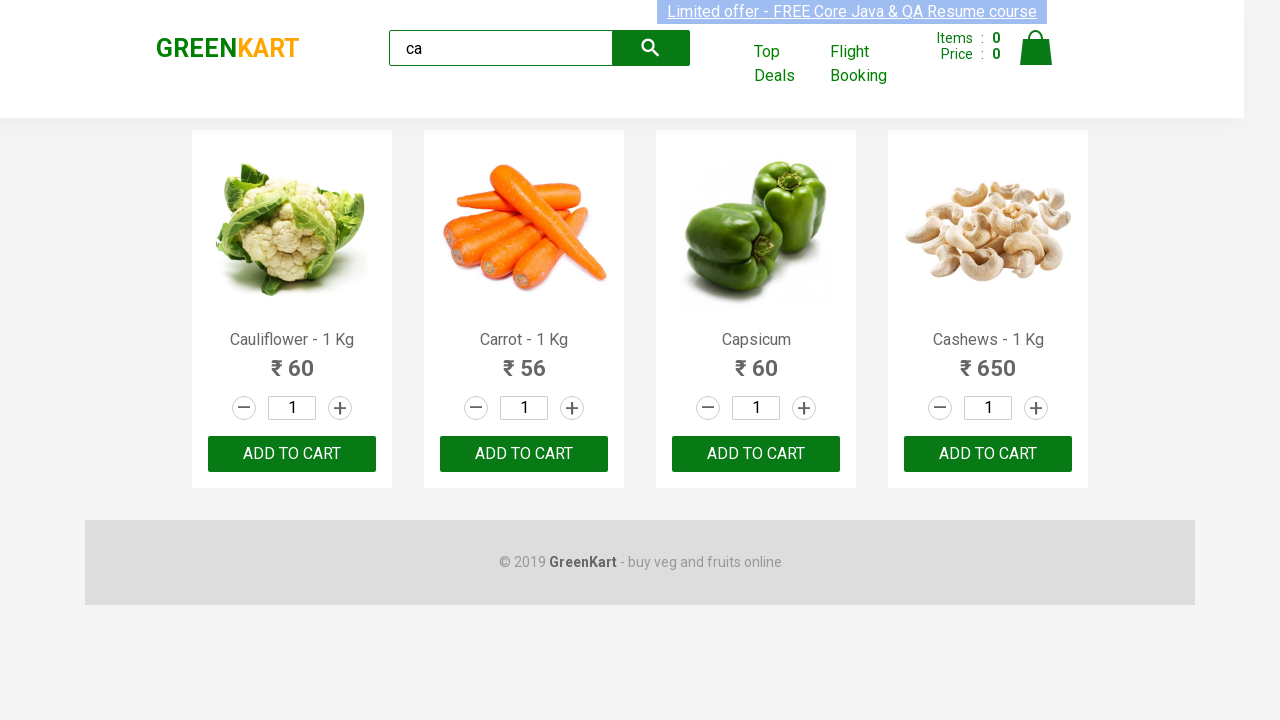

Verified that 4 products are displayed
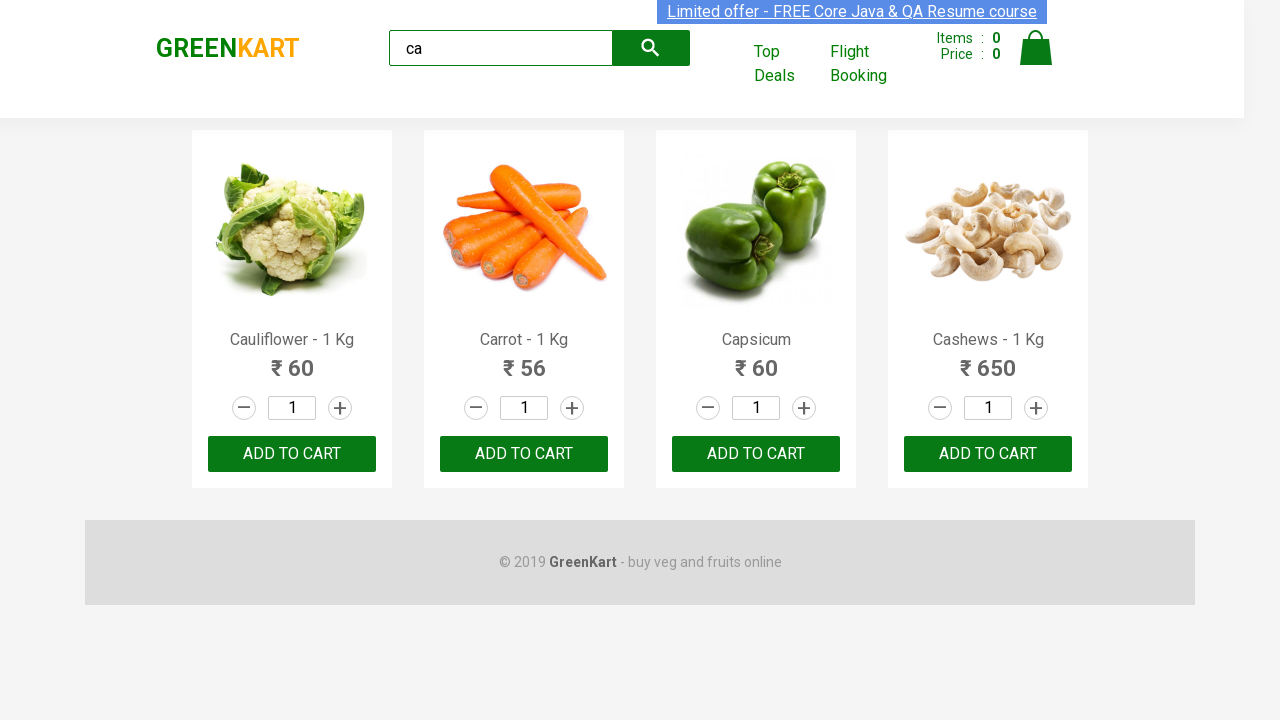

Clicked ADD TO CART on the third product at (756, 454) on .products .product >> nth=2 >> text=ADD TO CART
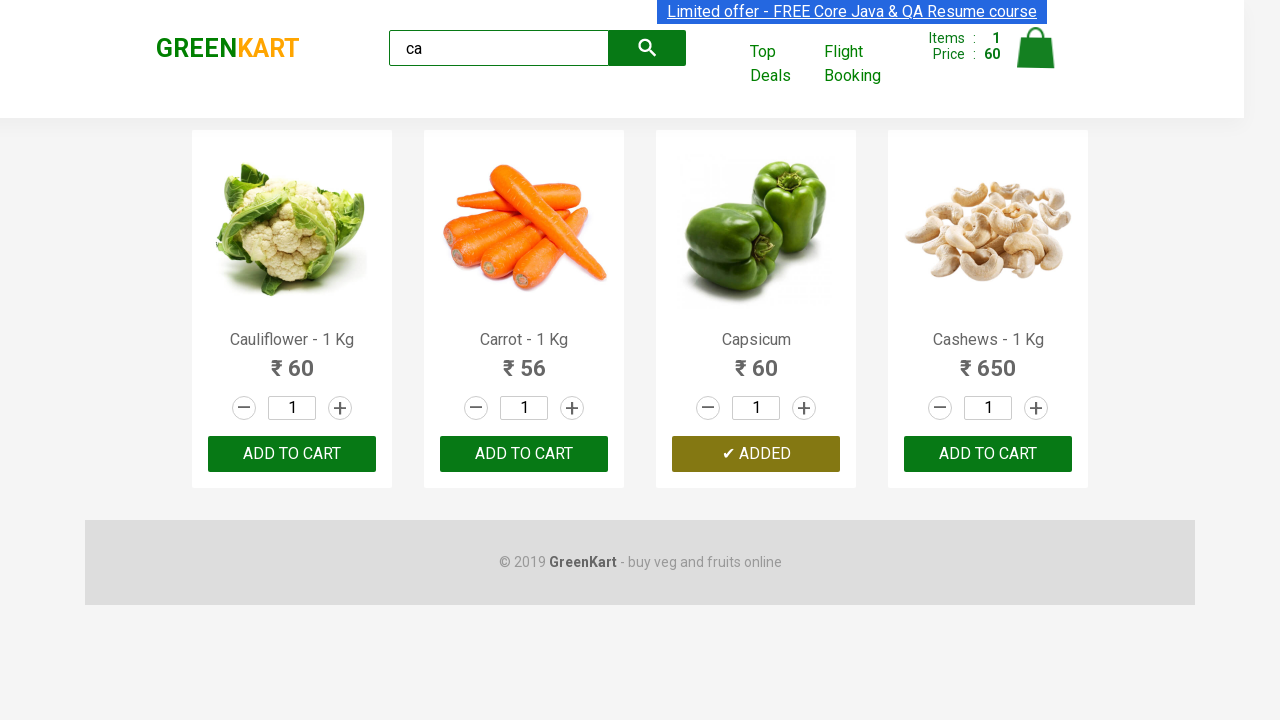

Located all products for iteration
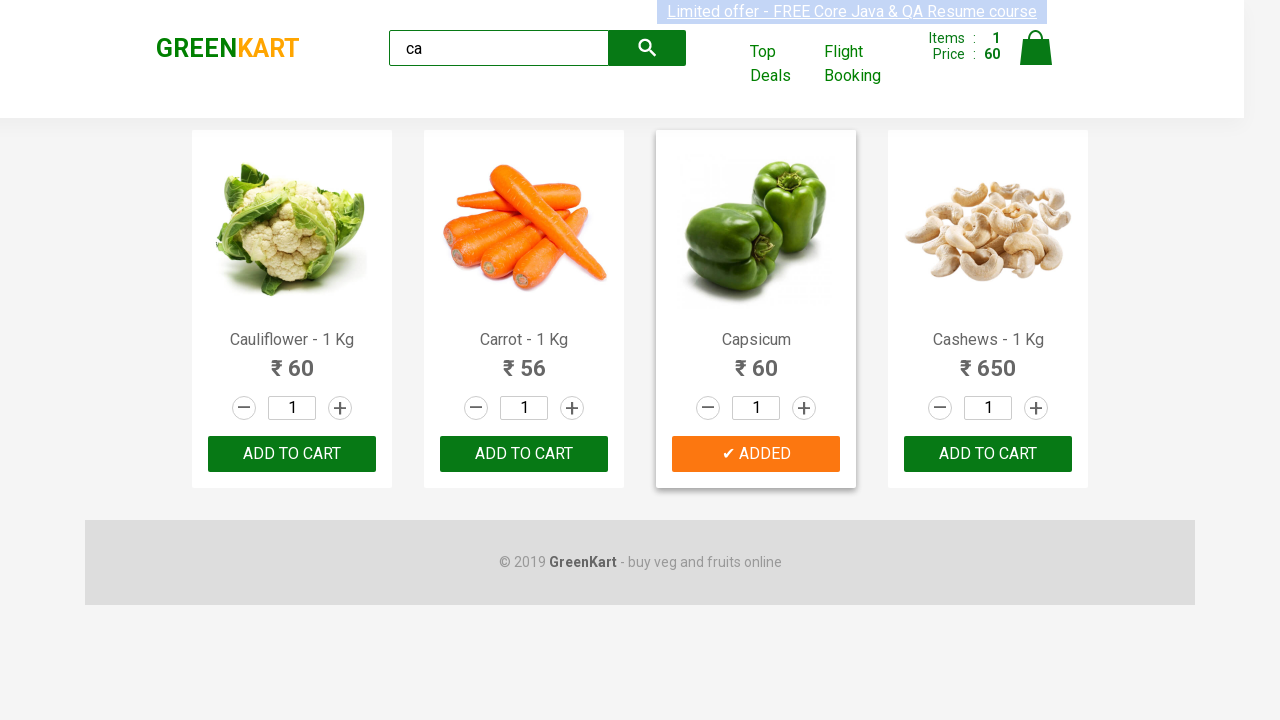

Got product count: 4
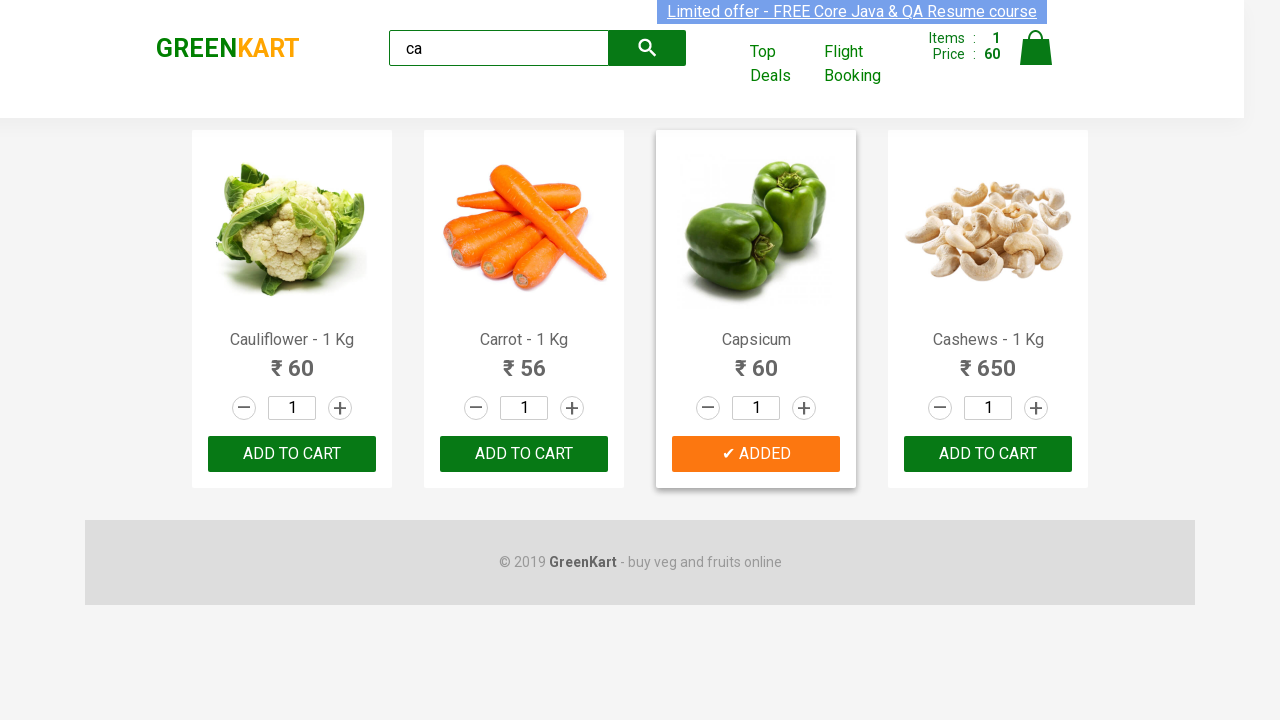

Selected product at index 0
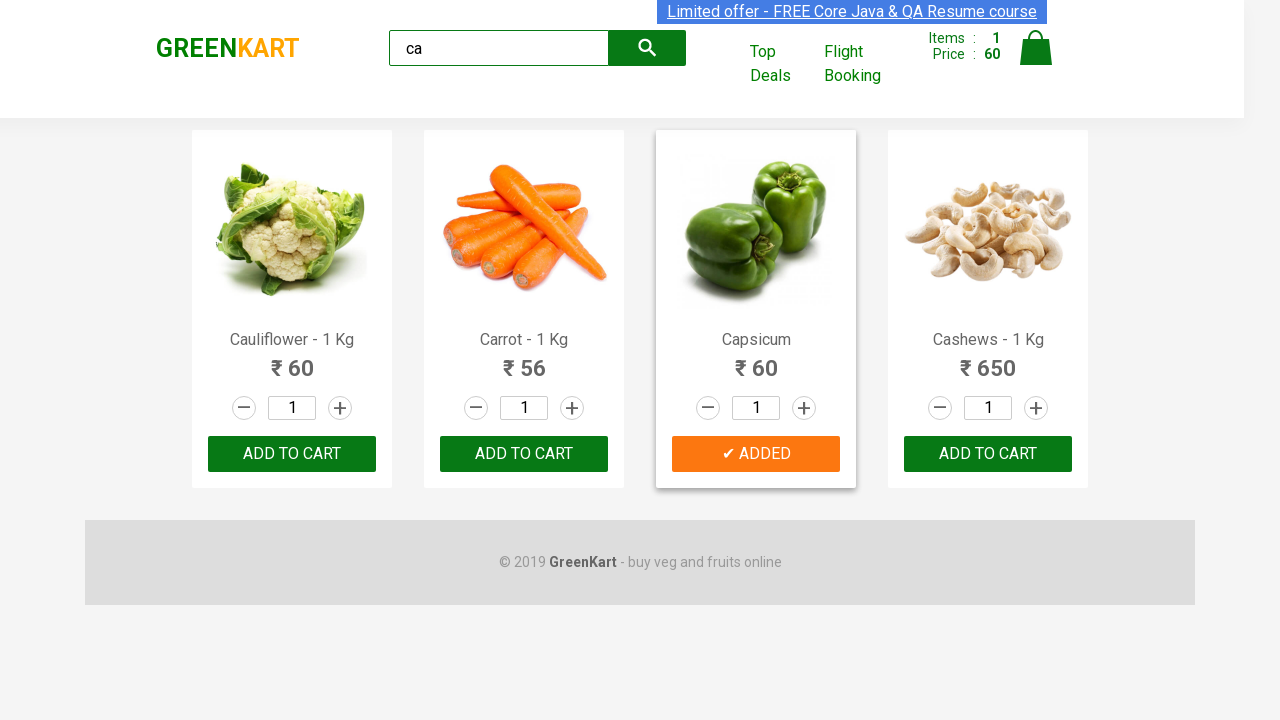

Retrieved product name: Cauliflower - 1 Kg
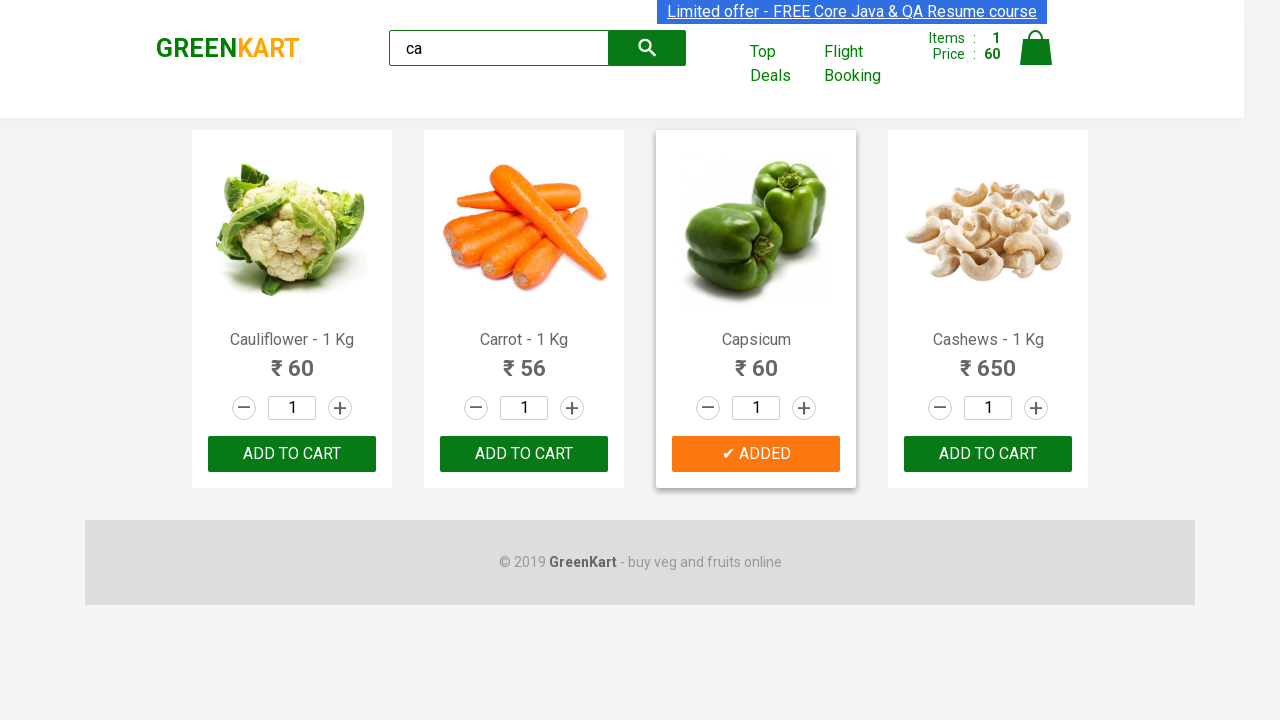

Selected product at index 1
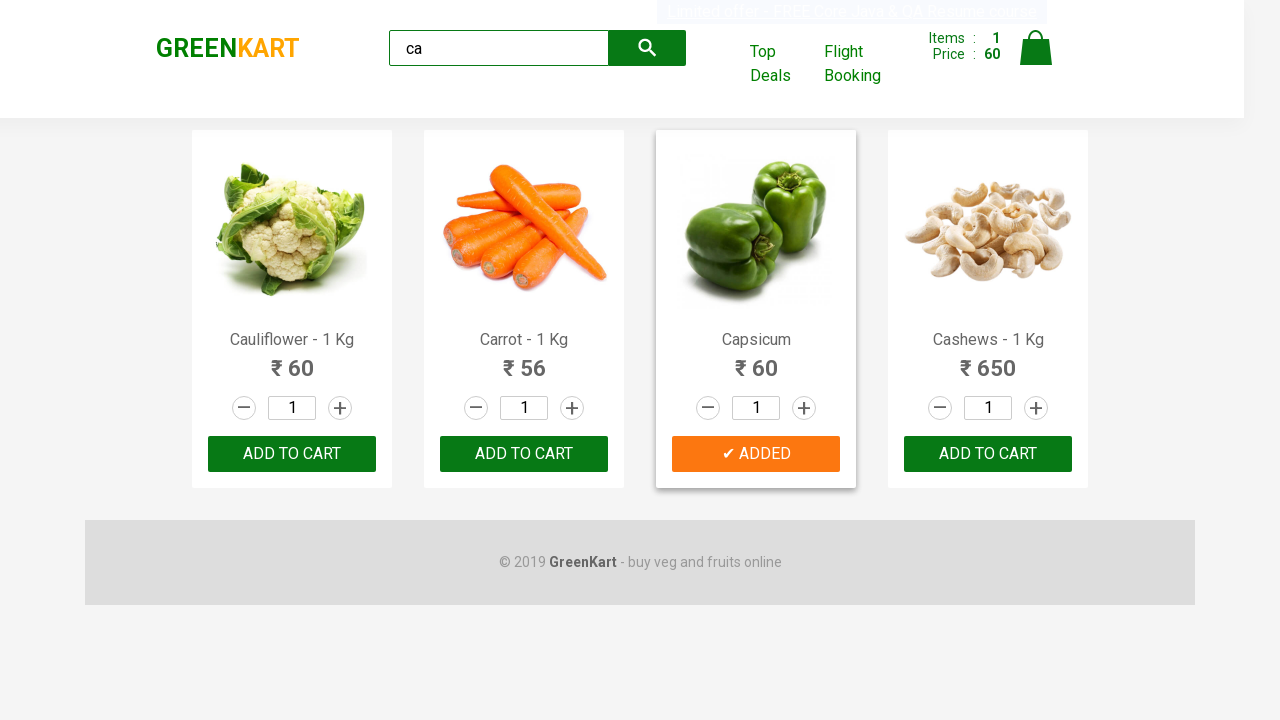

Retrieved product name: Carrot - 1 Kg
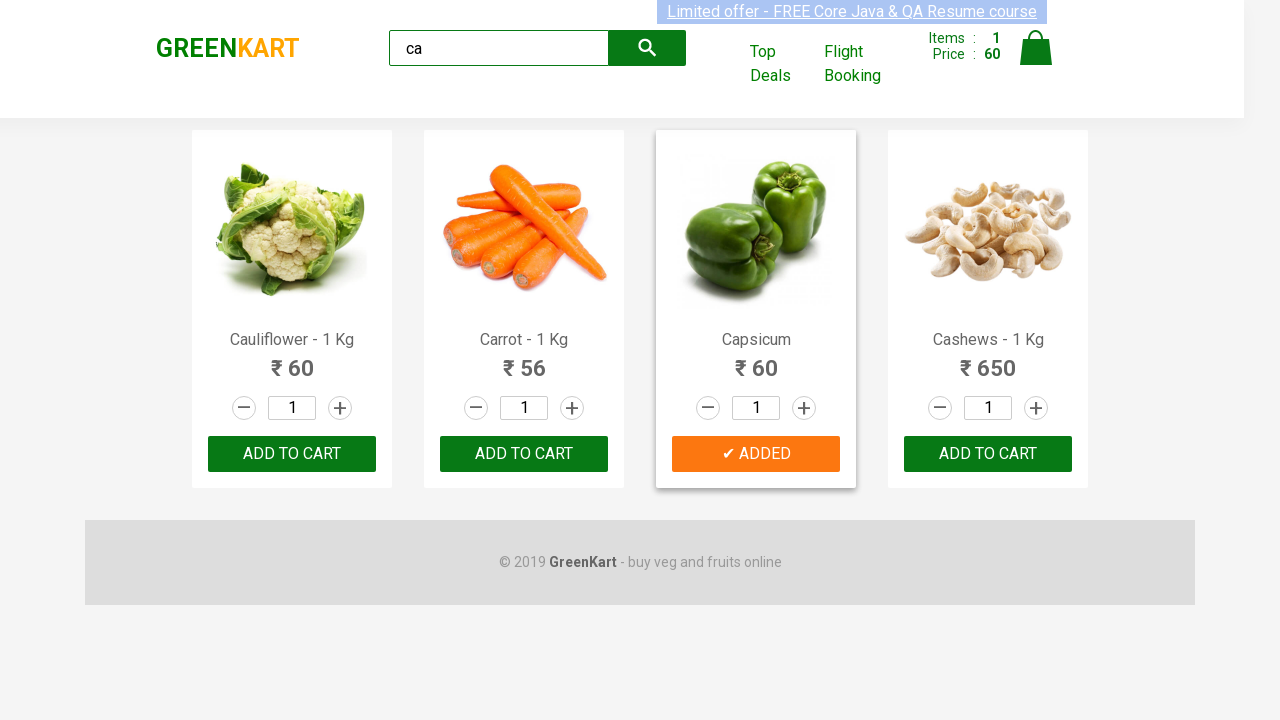

Selected product at index 2
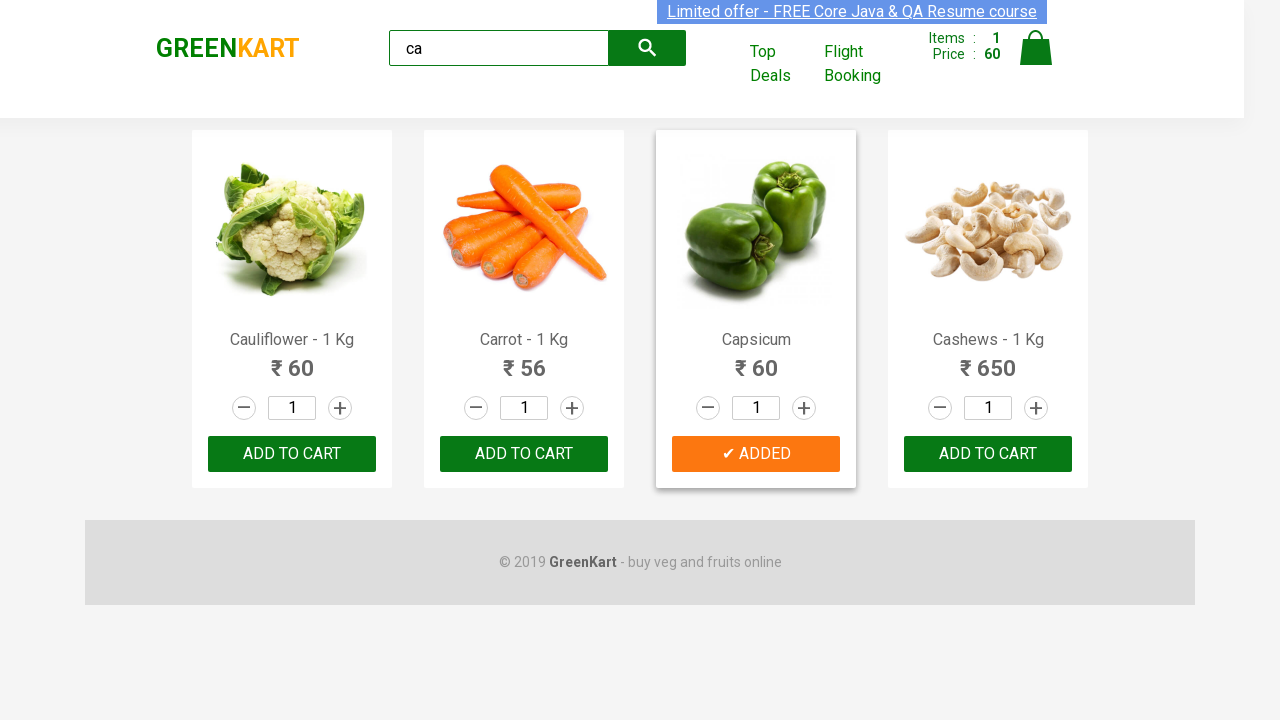

Retrieved product name: Capsicum
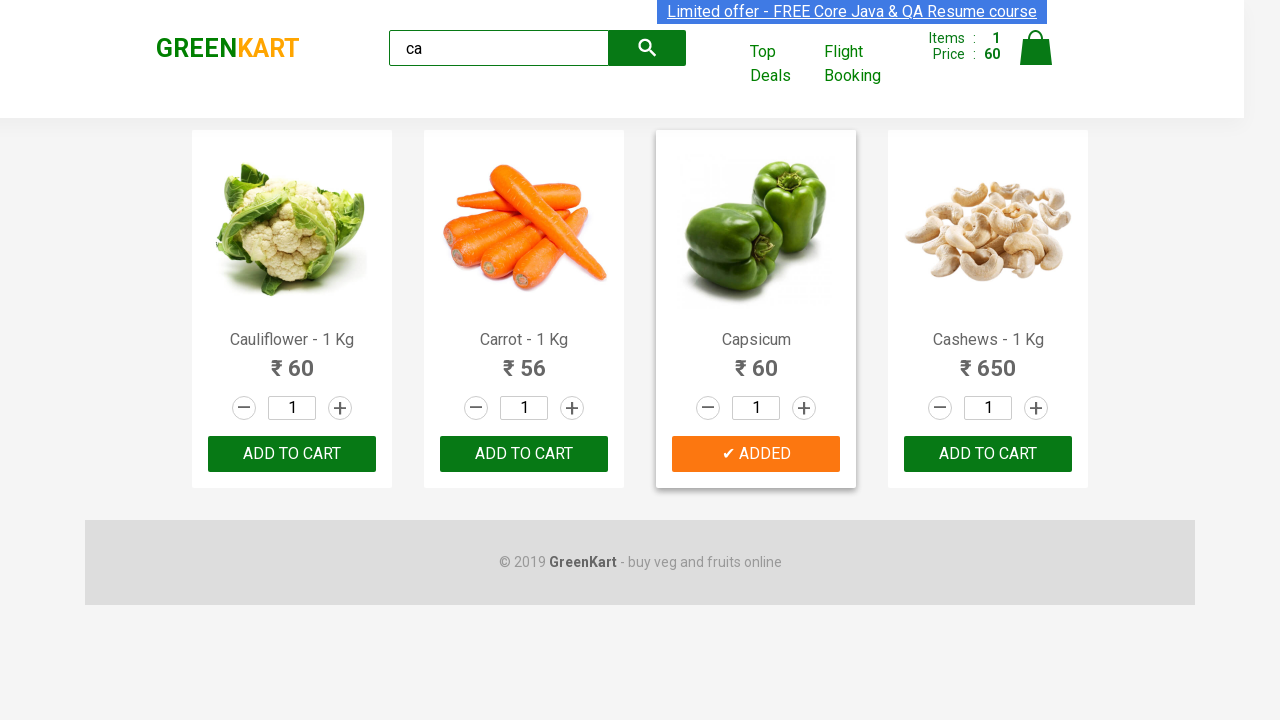

Selected product at index 3
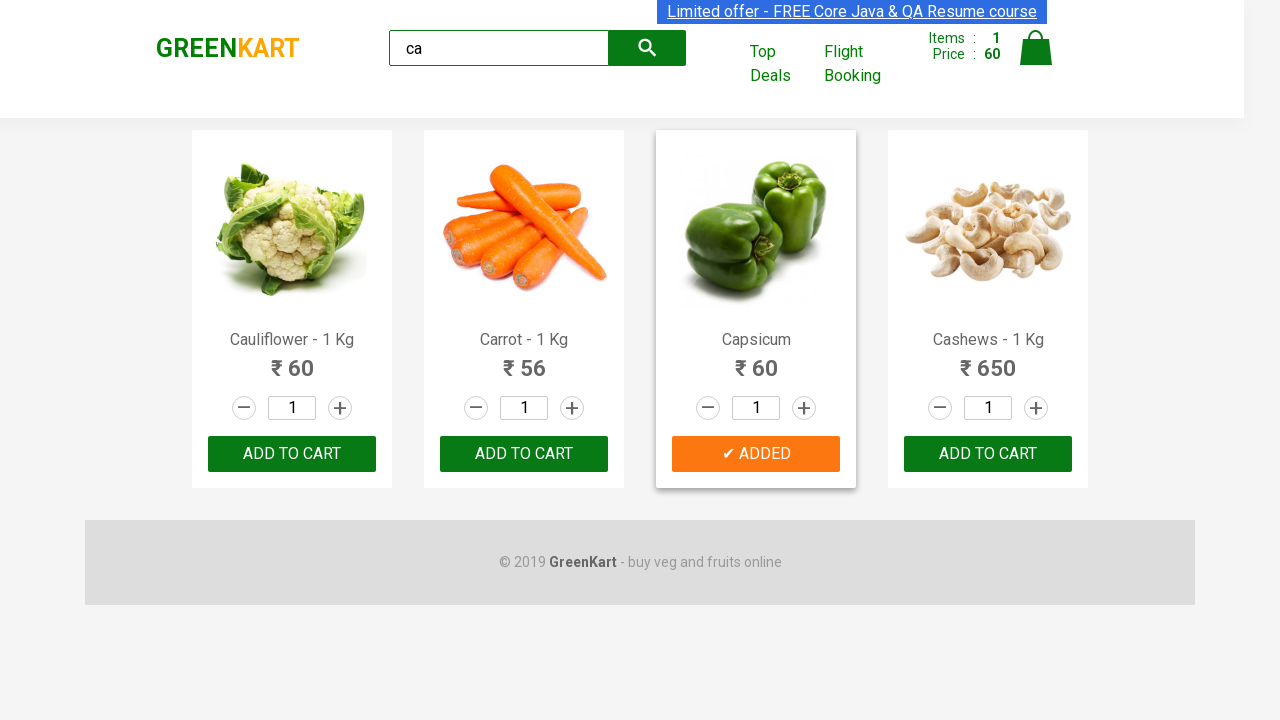

Retrieved product name: Cashews - 1 Kg
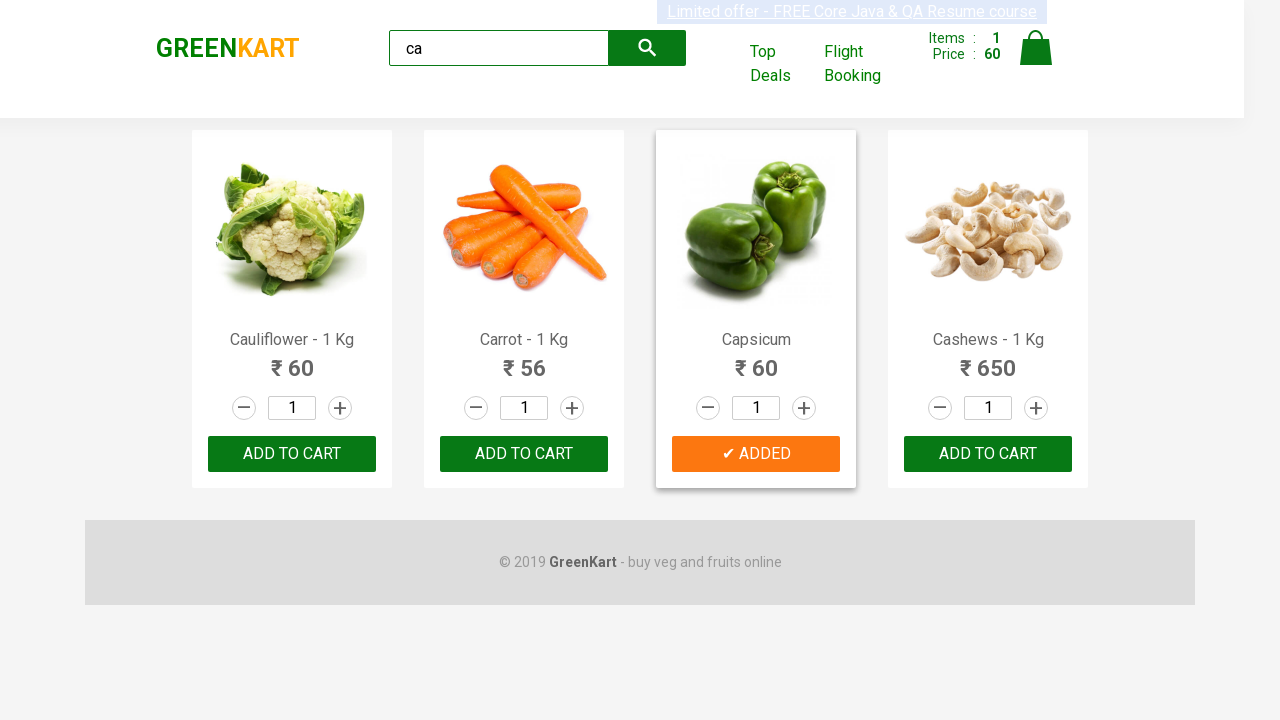

Found Cashews product and clicked ADD TO CART button at (988, 454) on .products .product >> nth=3 >> button
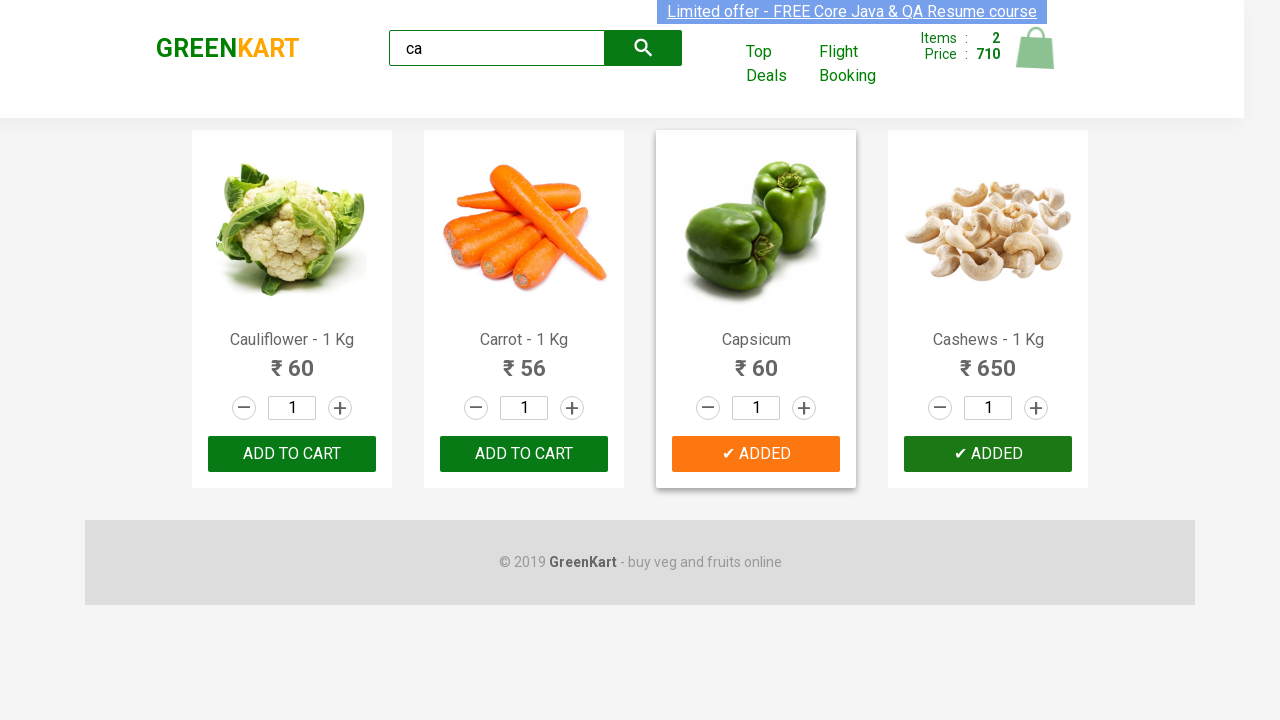

Retrieved brand text: GREENKART
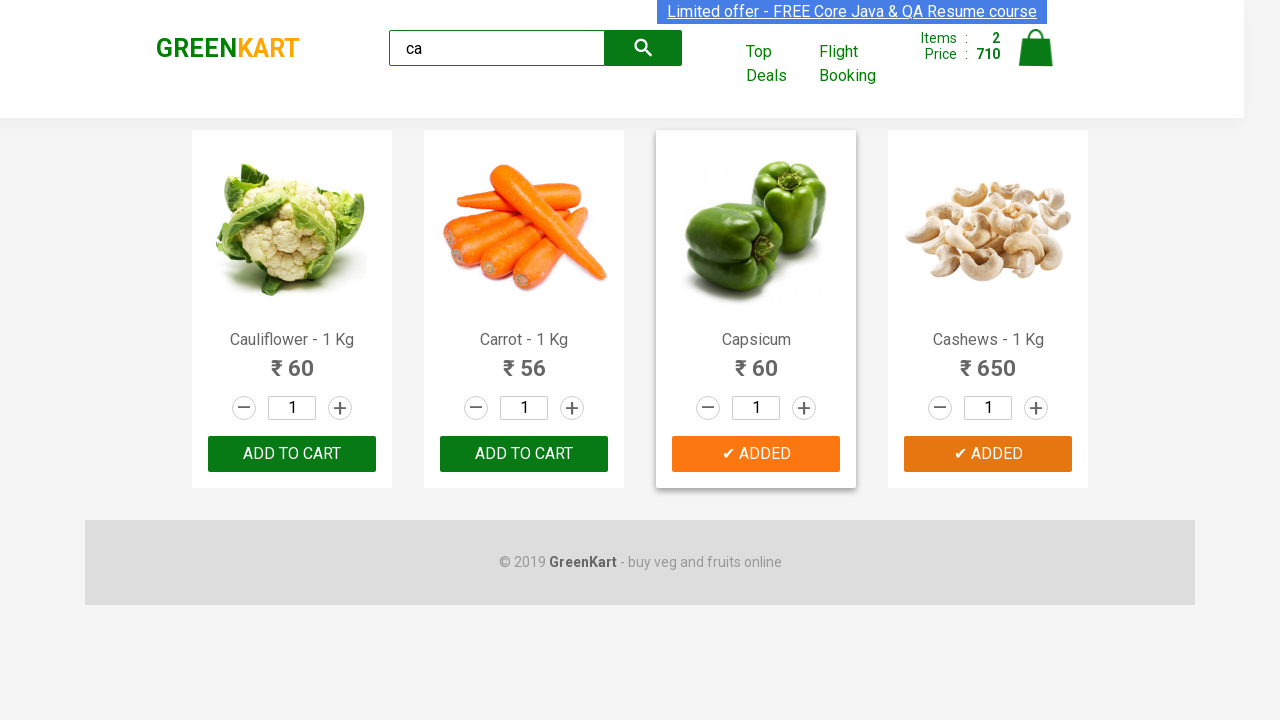

Logged brand information: GREENKART
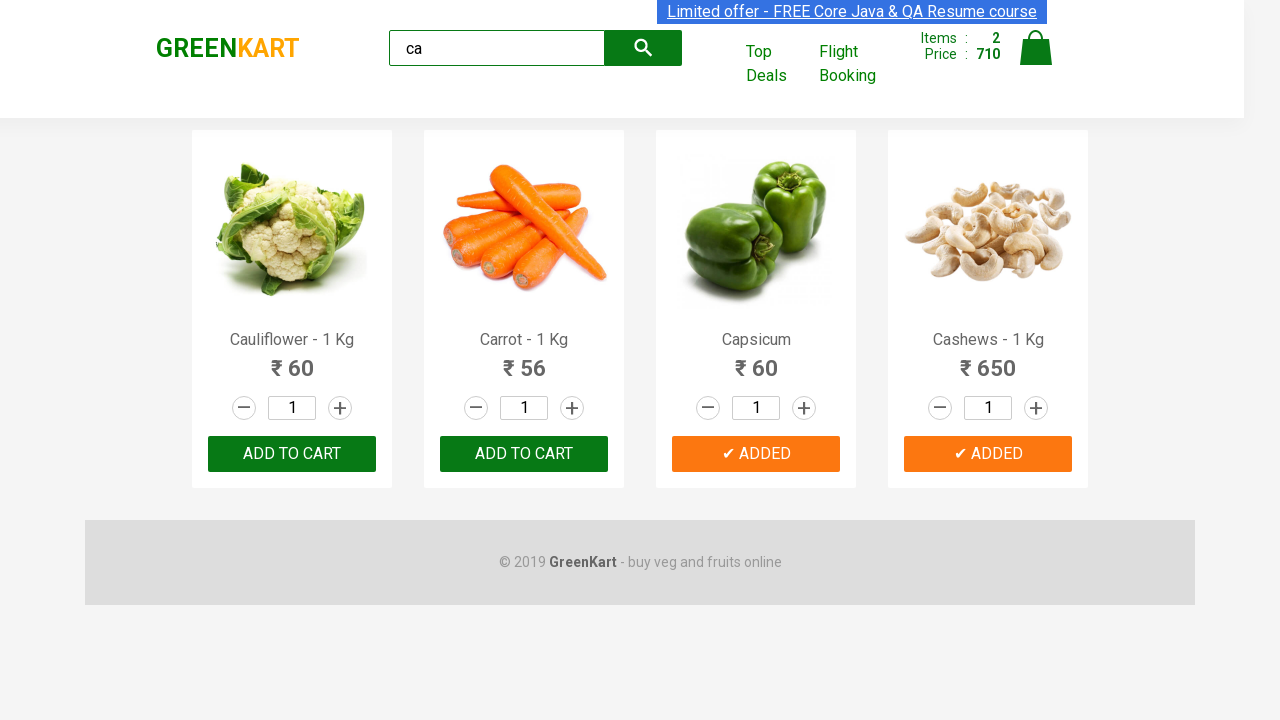

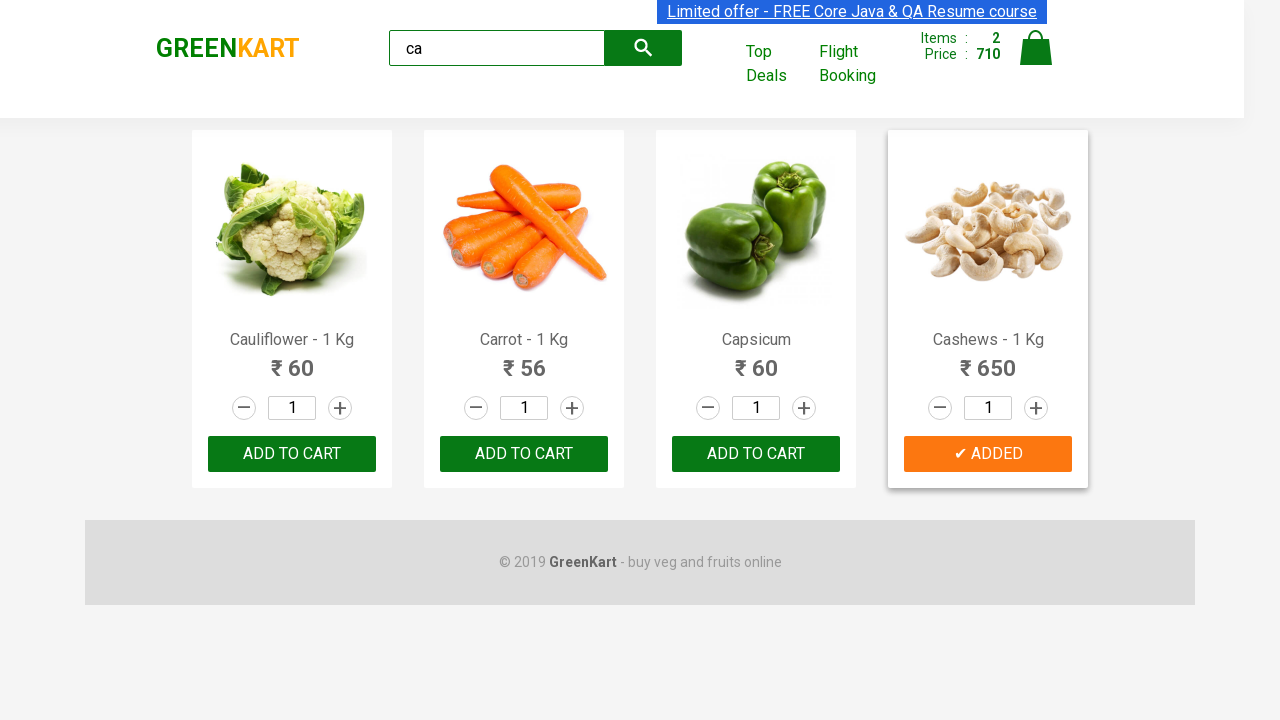